Tests contact form with an extremely long message to verify handling of large text input.

Starting URL: https://www.demoblaze.com/index.html

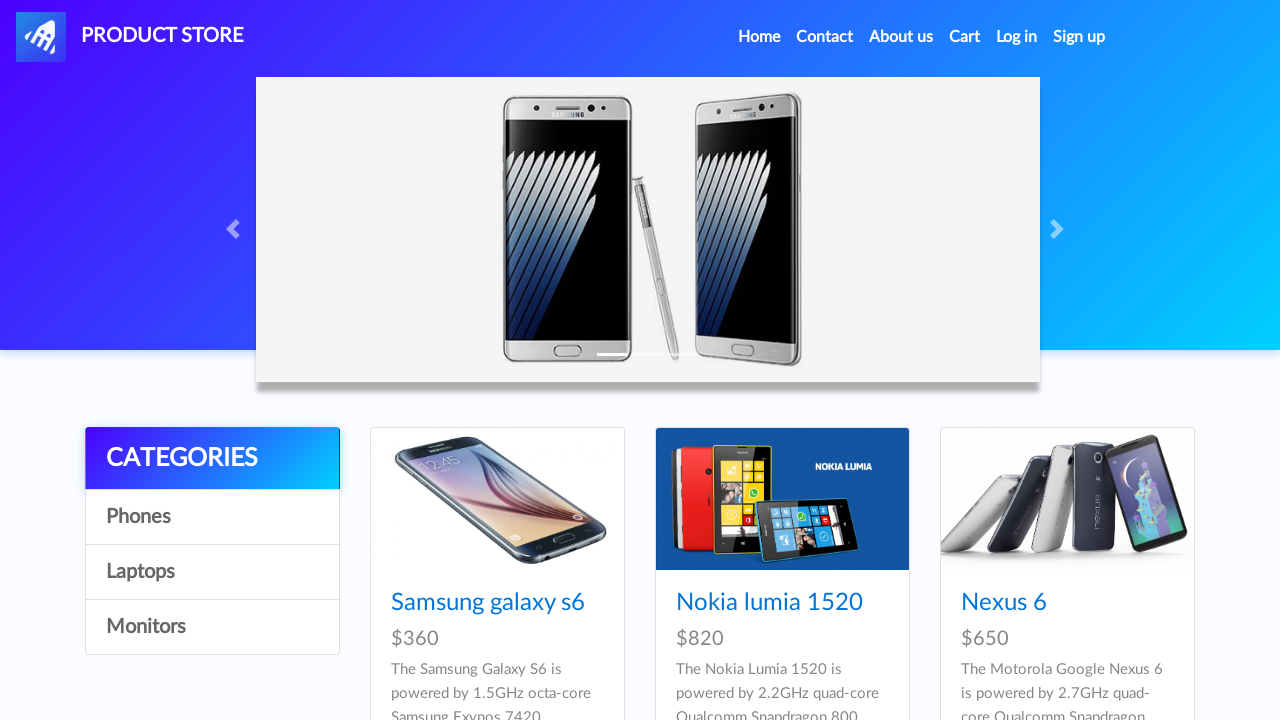

Clicked Contact link to open modal at (825, 37) on a[data-target='#exampleModal']
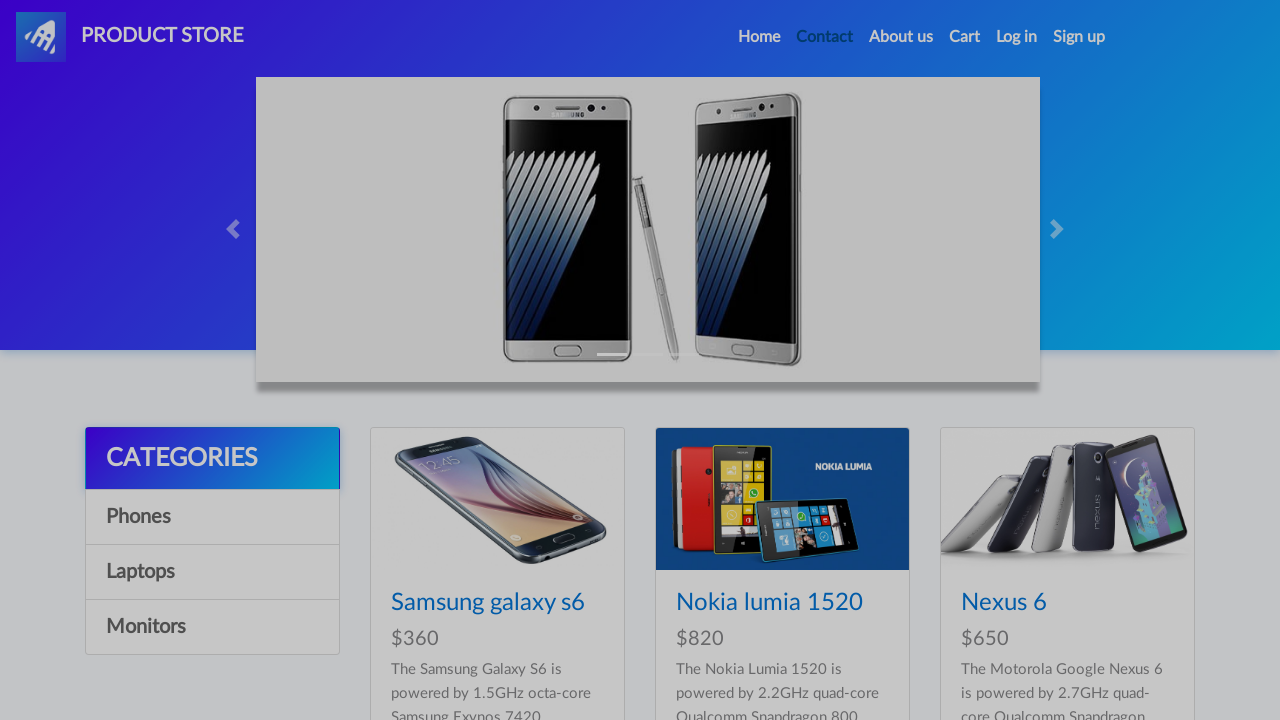

Contact modal appeared and is visible
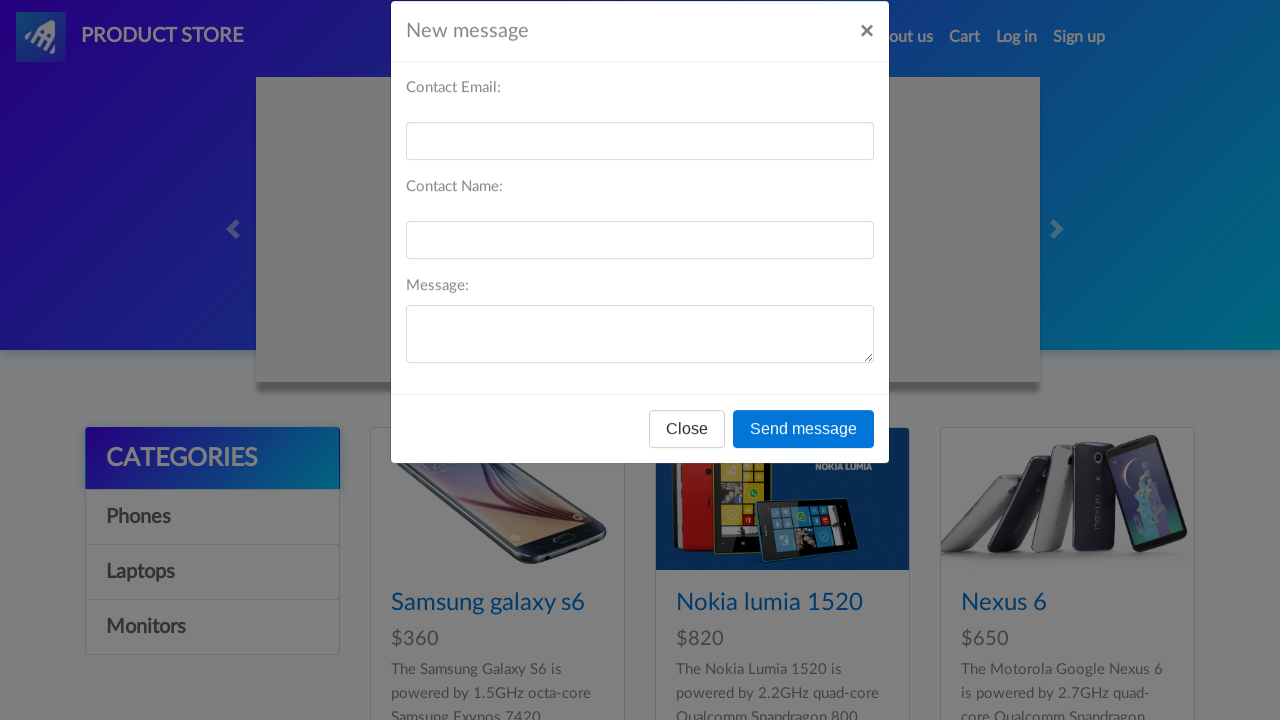

Filled contact email field with 'Jhon237@gmail.com' on #recipient-email
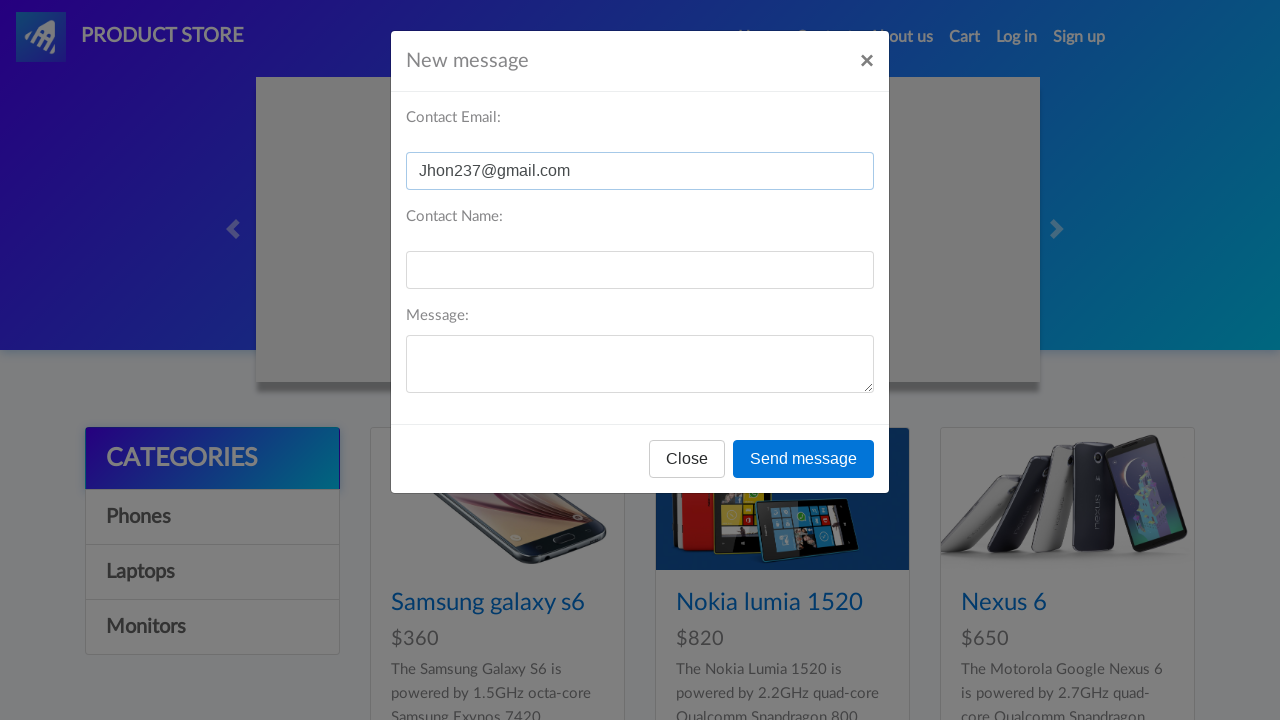

Filled contact name field with 'Jhon' on #recipient-name
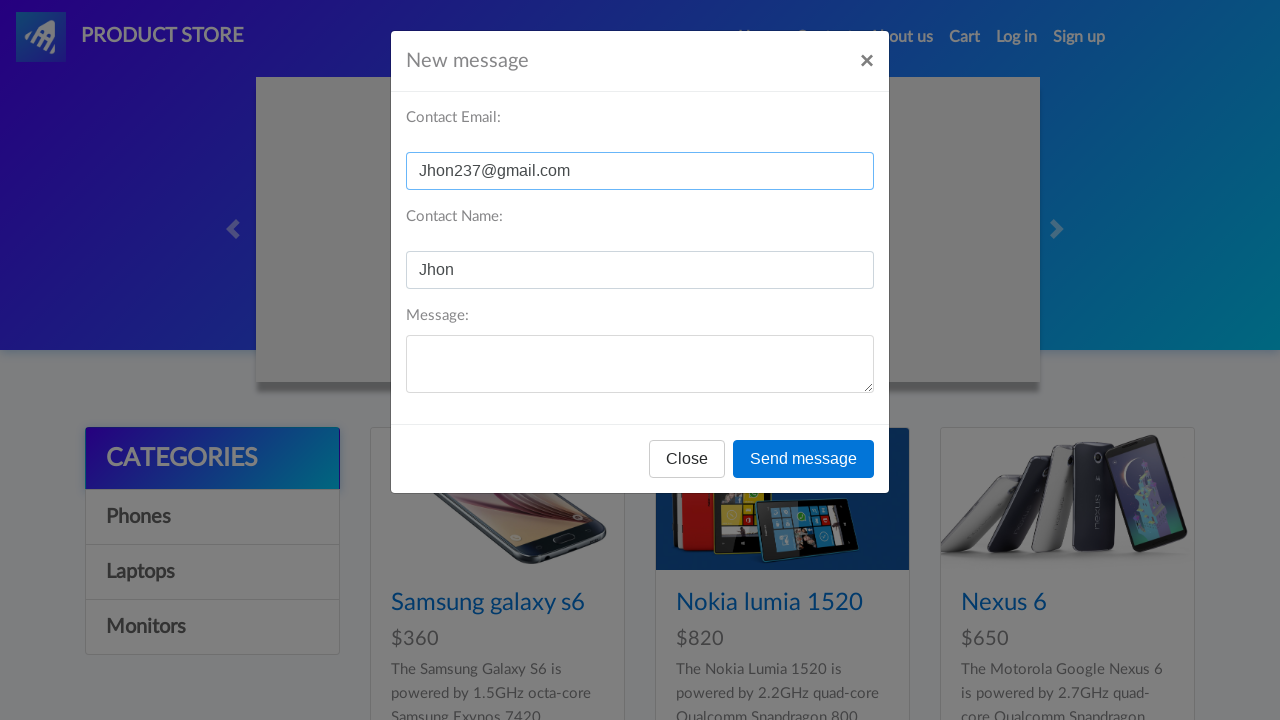

Filled message field with extremely long text (over 256 characters) on #message-text
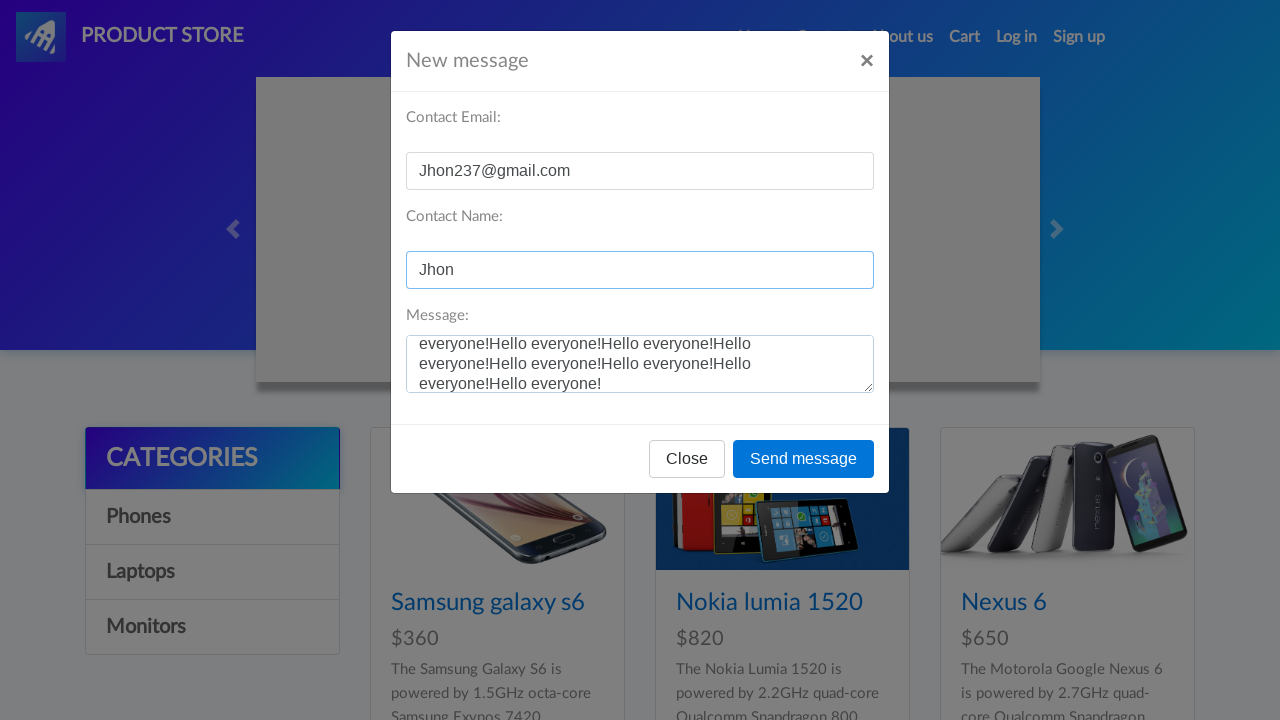

Clicked send message button to submit contact form at (804, 459) on button[onclick='send()']
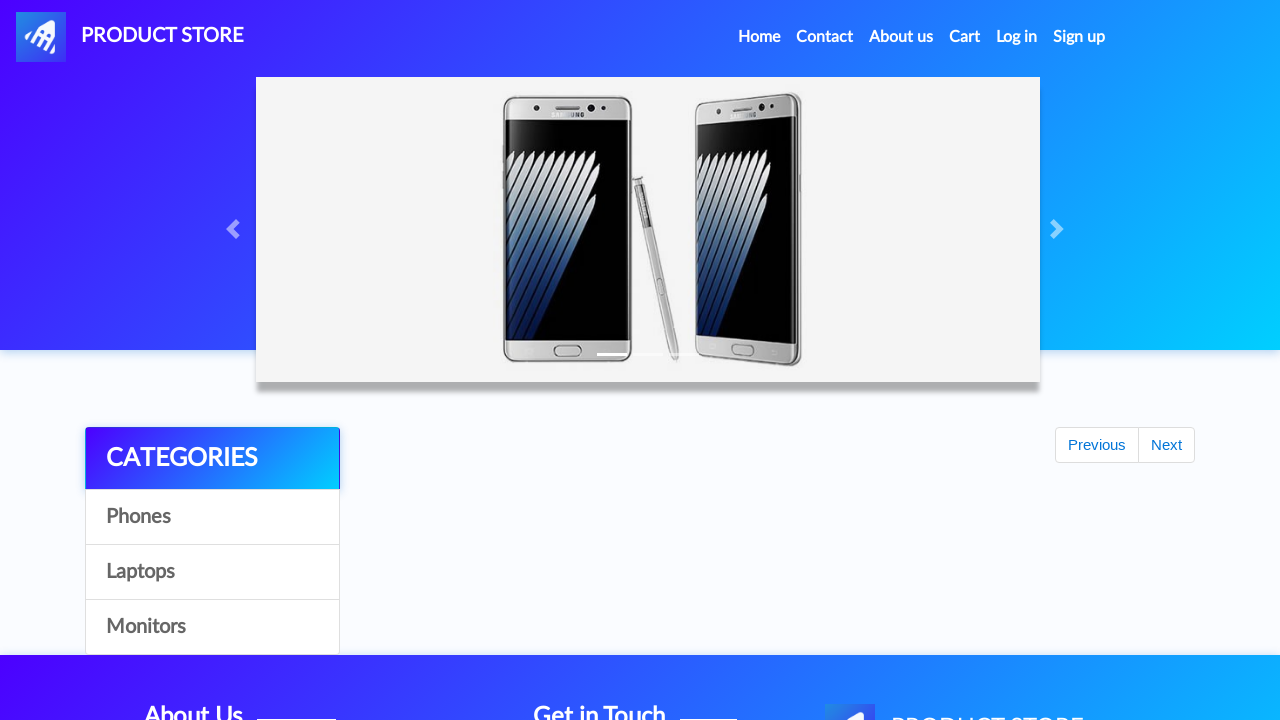

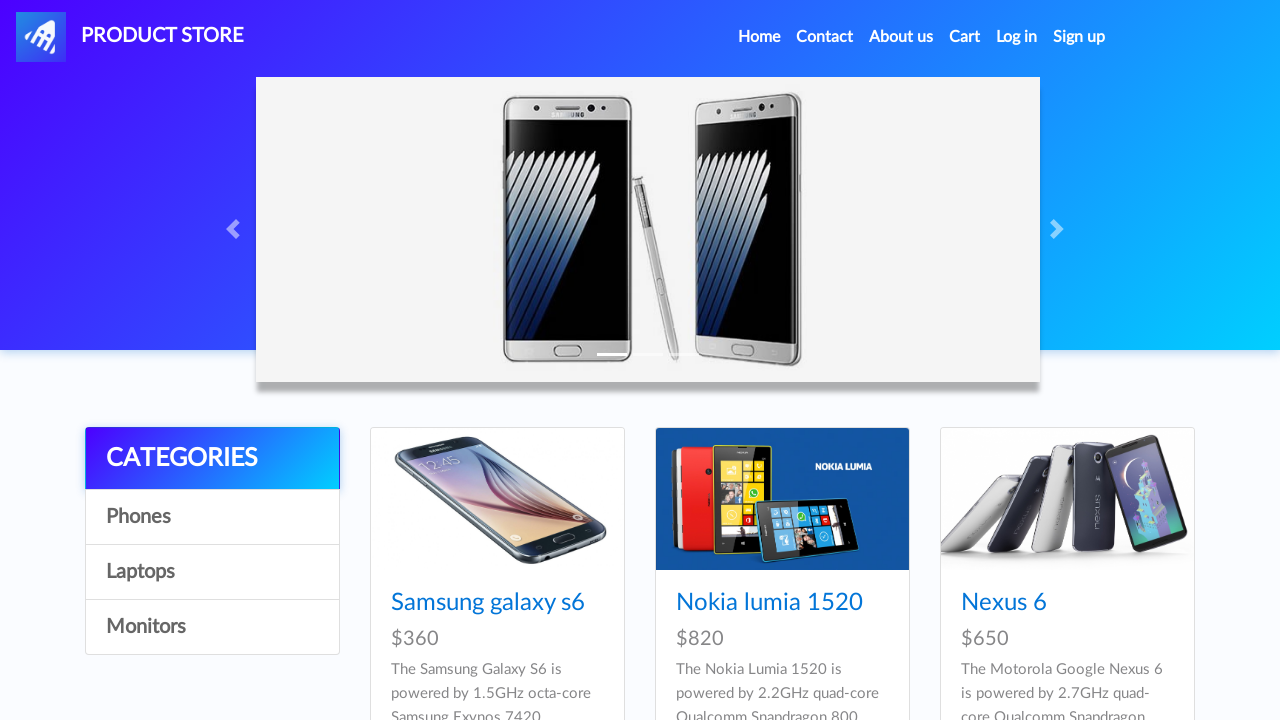